Navigates to a Workday job listings page, waits for job results to load, scrolls to load all content, and tests pagination by clicking the next button to navigate through multiple pages of job listings.

Starting URL: https://trafigura.wd3.myworkdayjobs.com/en-US/TrafiguraCareerSite/jobs

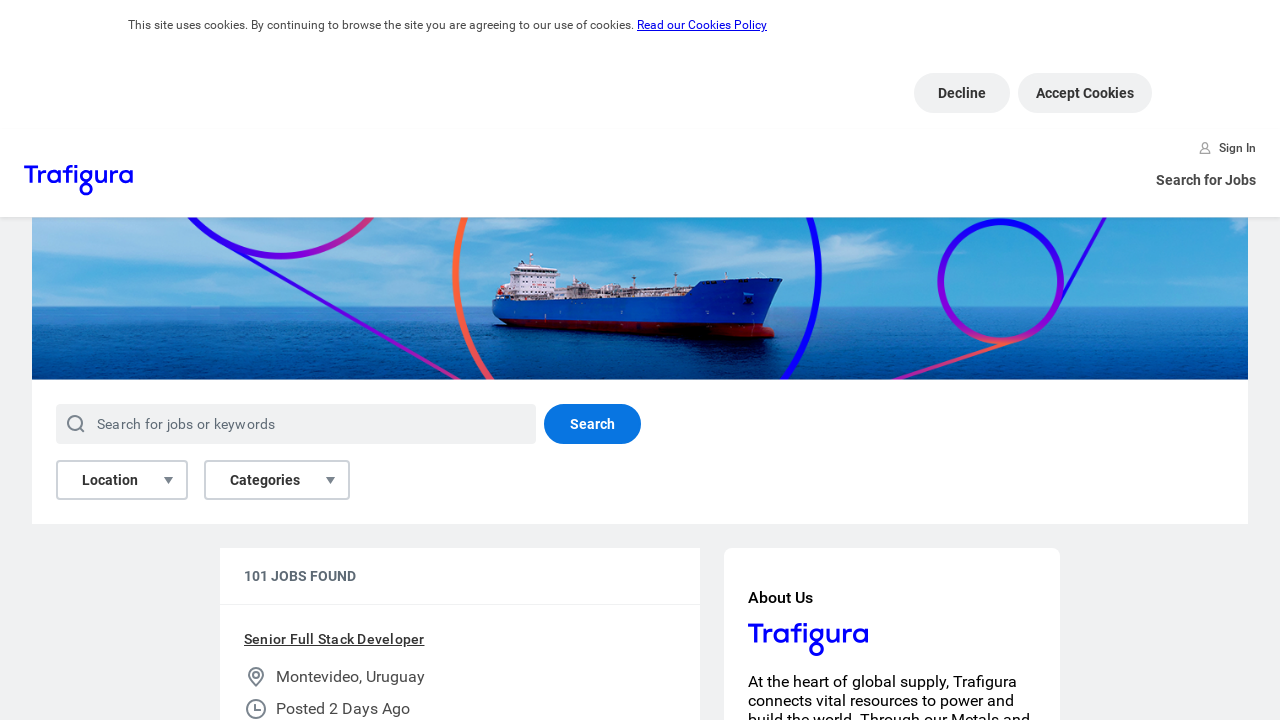

Waited for first job listing to load on Workday job results page
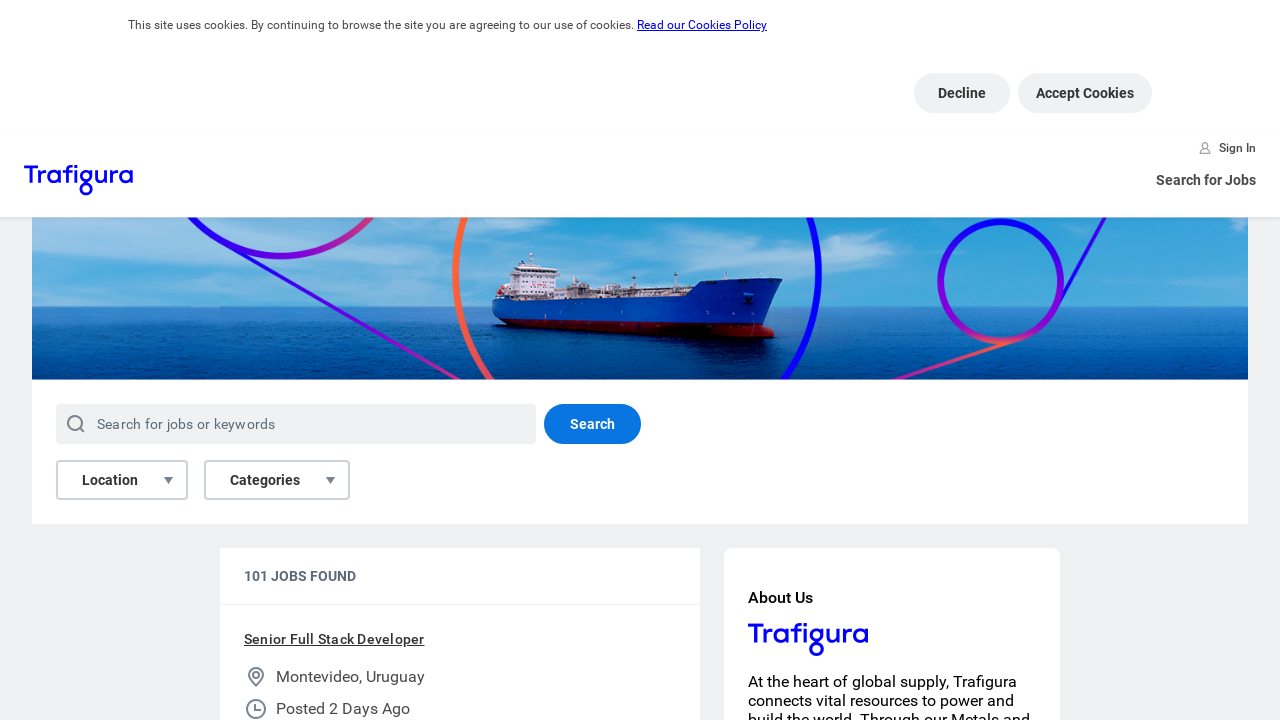

Scrolled down to load all job content
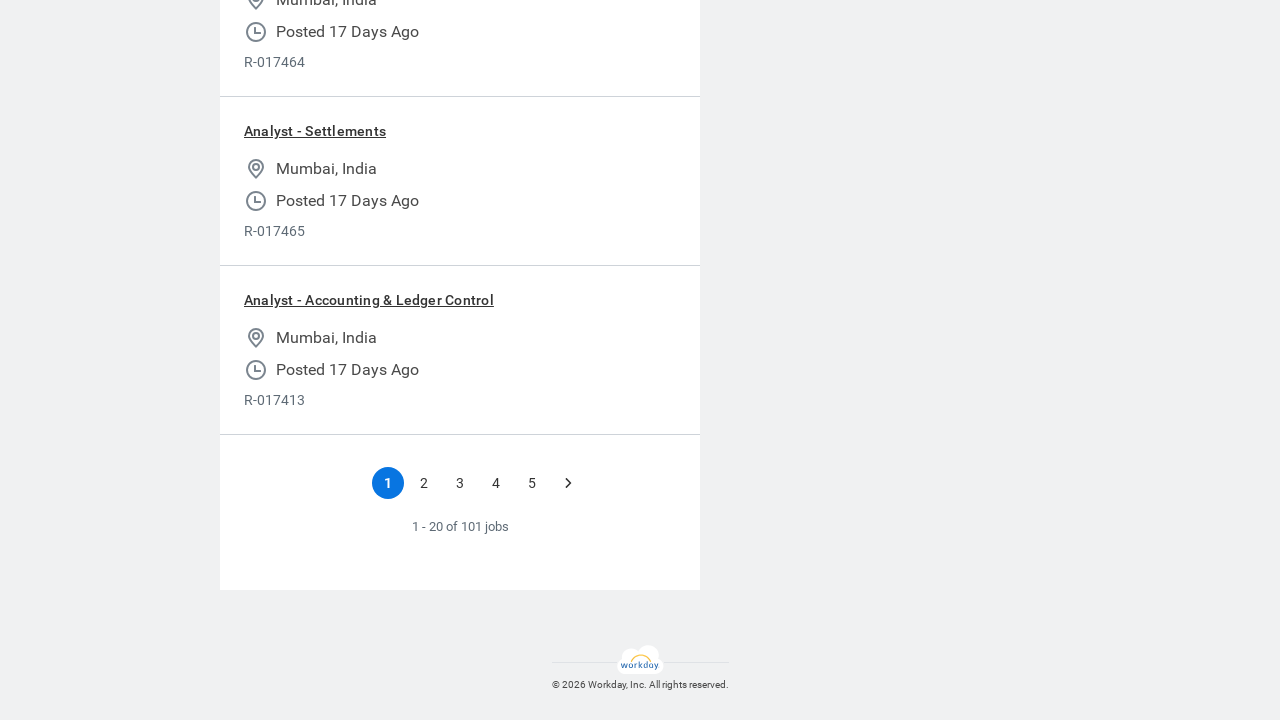

Waited for last job listing to become visible after scrolling
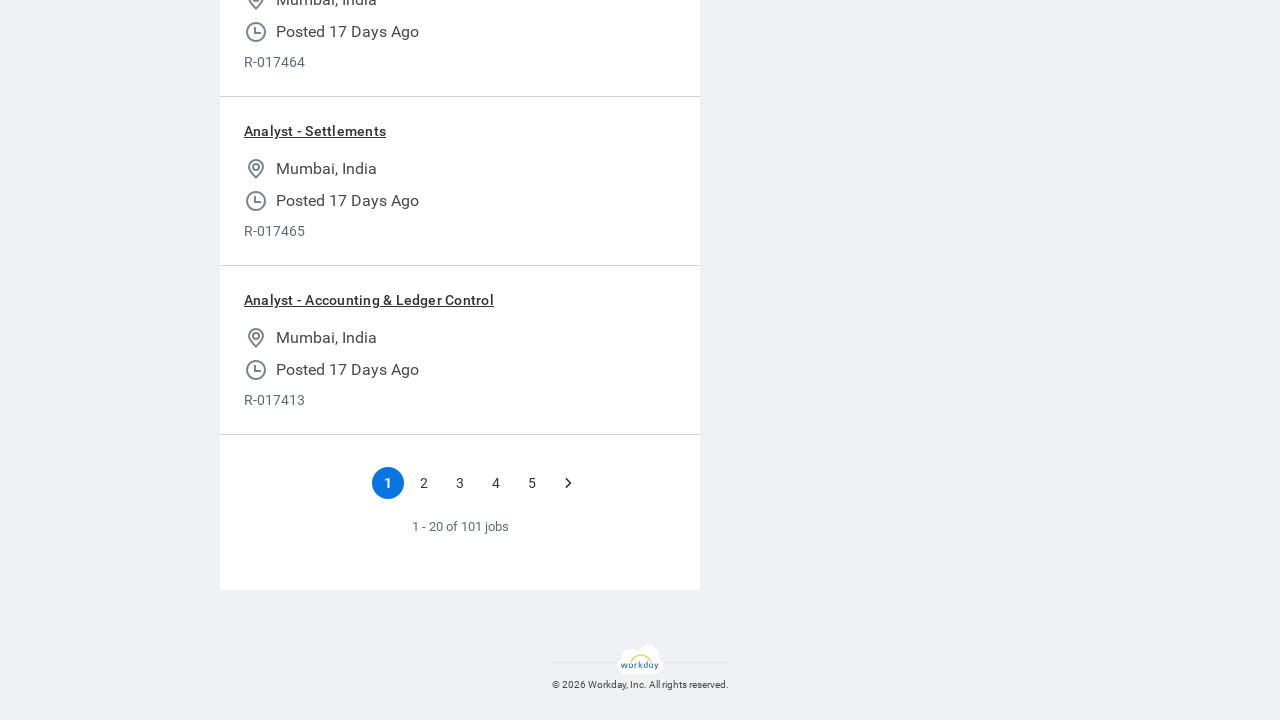

Located the next page button in pagination controls
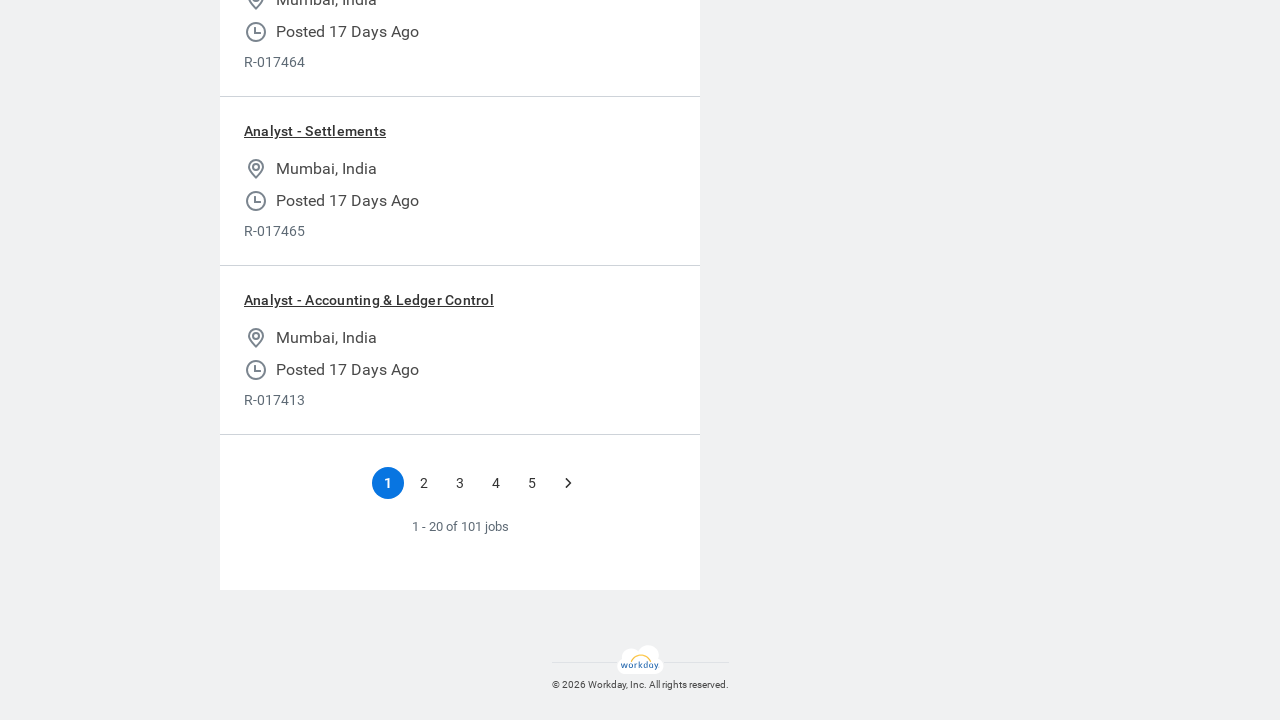

Clicked next page button to navigate to next set of job listings
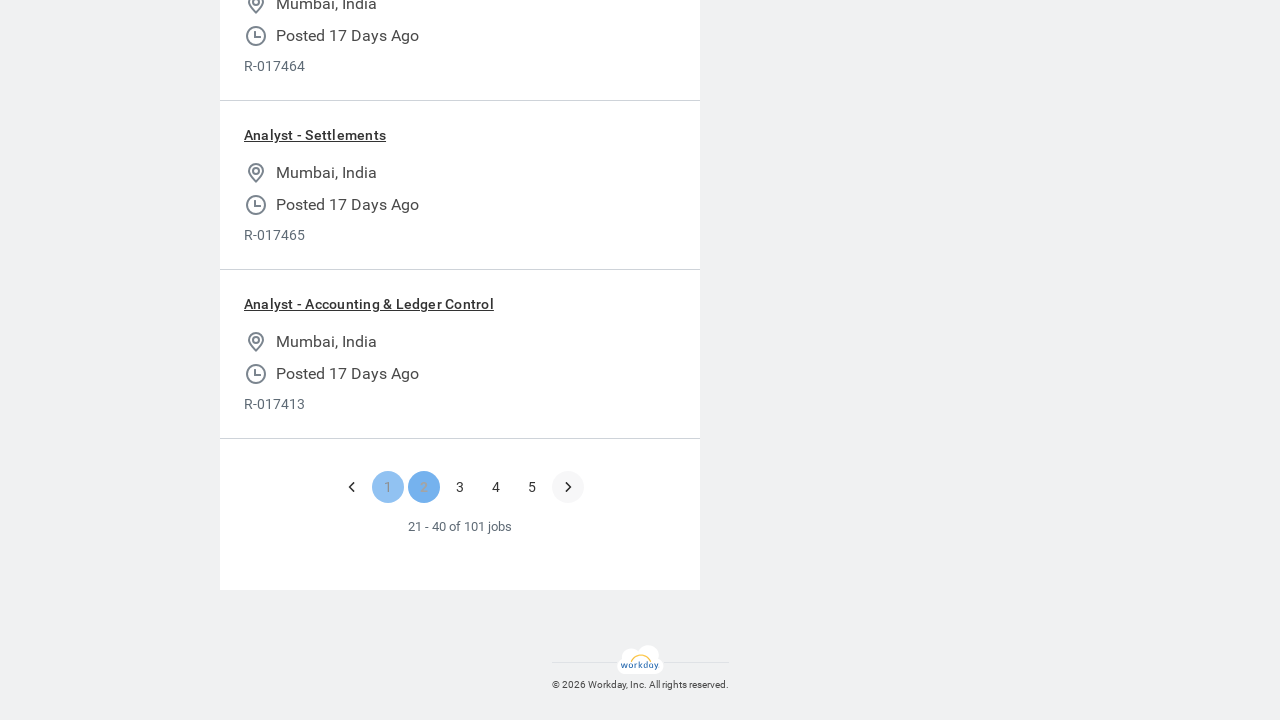

Waited for new job listings to load on next page
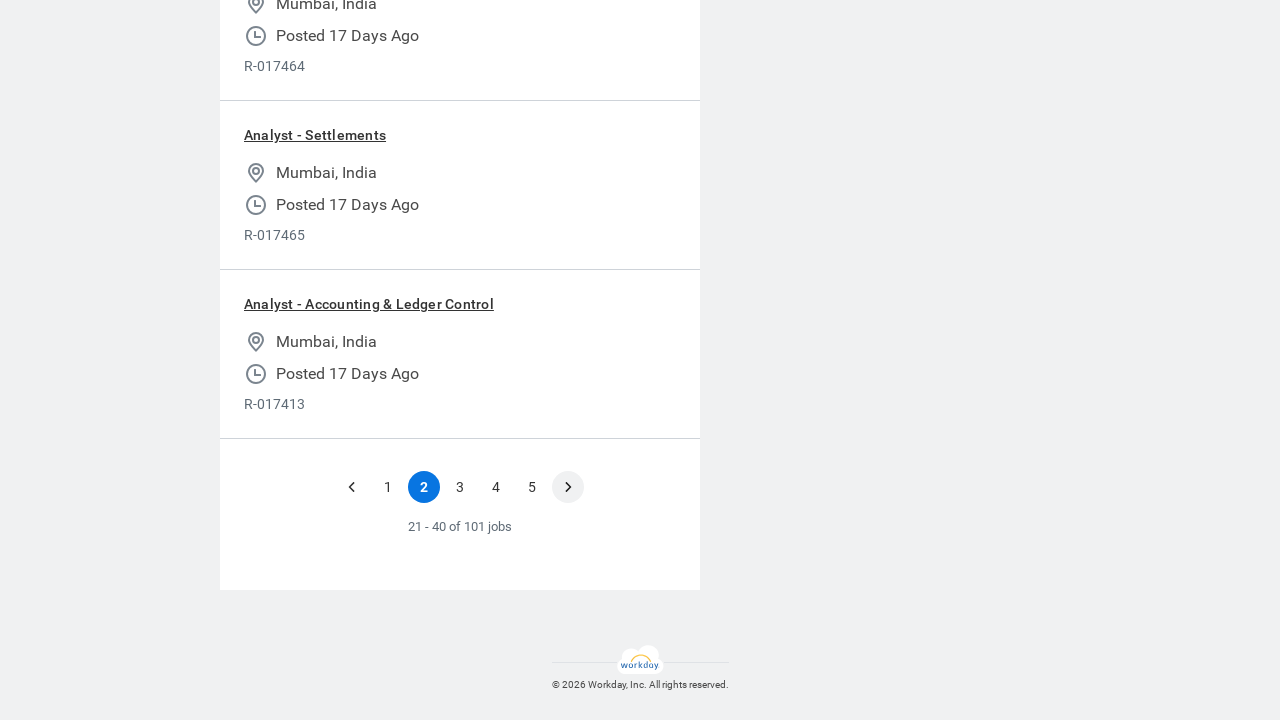

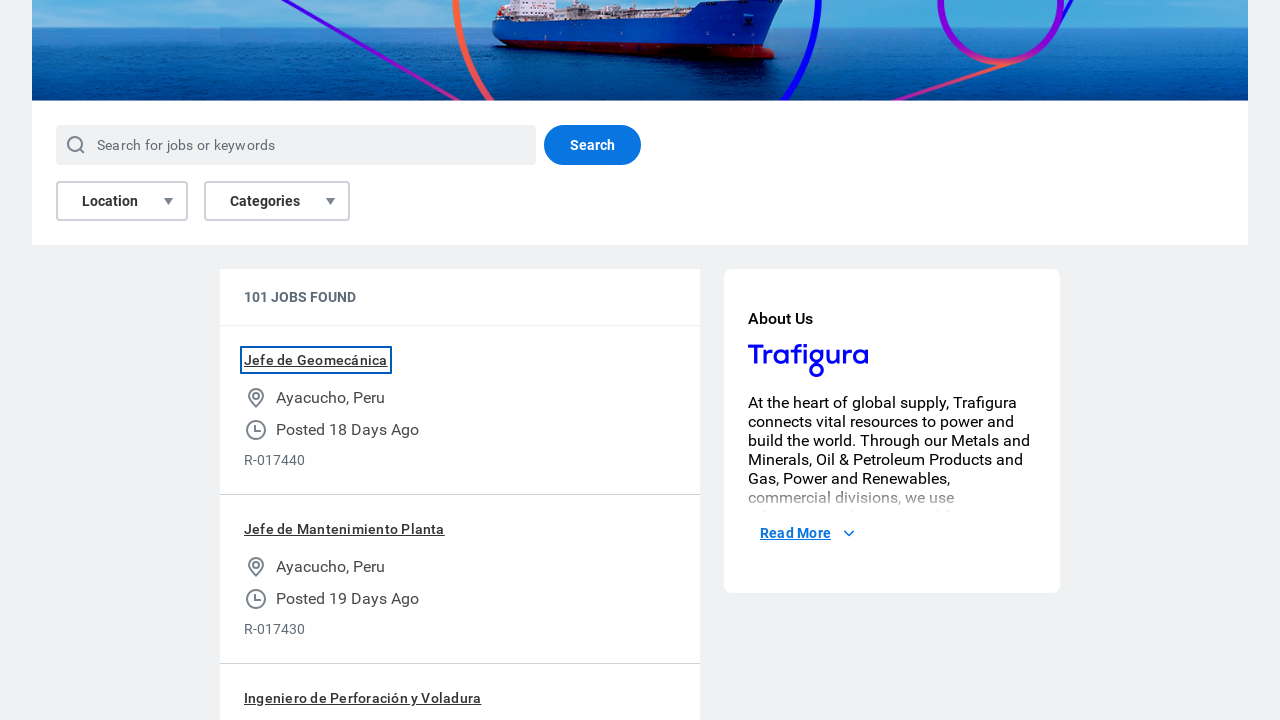